Tests that the footer contains visible links to the public pages (About and Press) with correct href attributes and text.

Starting URL: https://www.vread.fr/

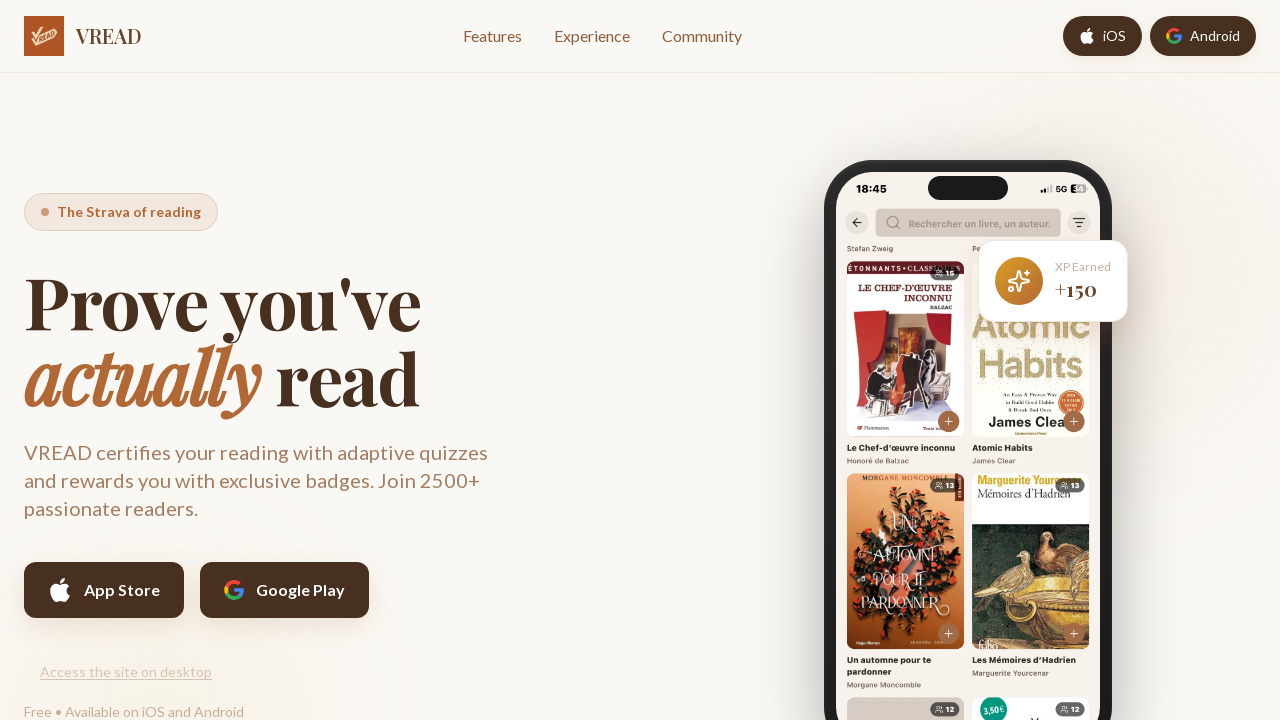

Navigated to https://www.vread.fr/
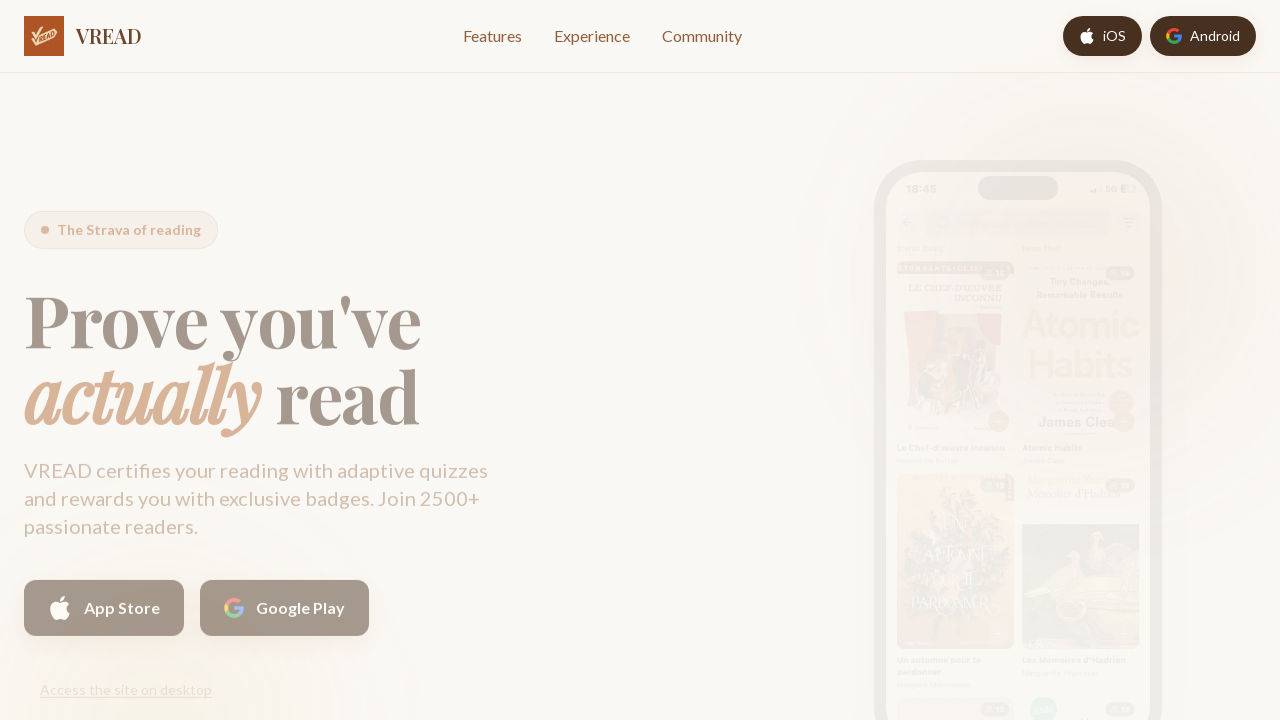

Located About link in footer with href='/a-propos'
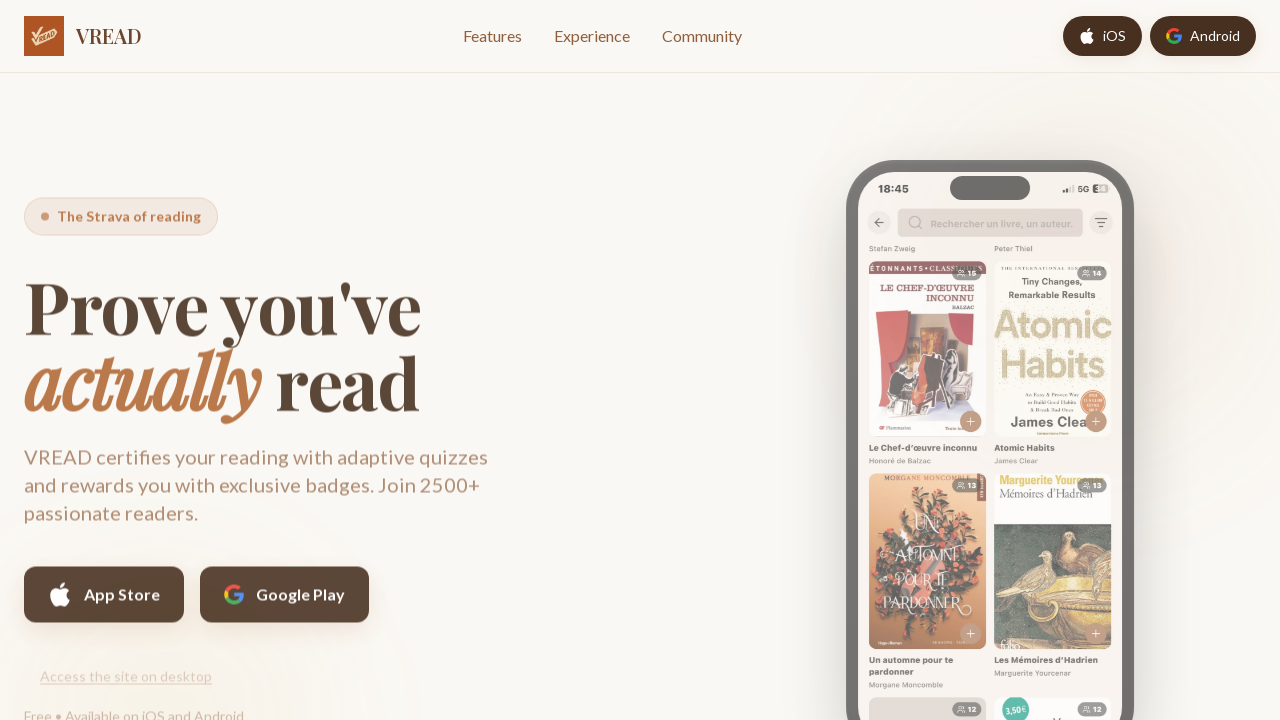

About link is visible in footer
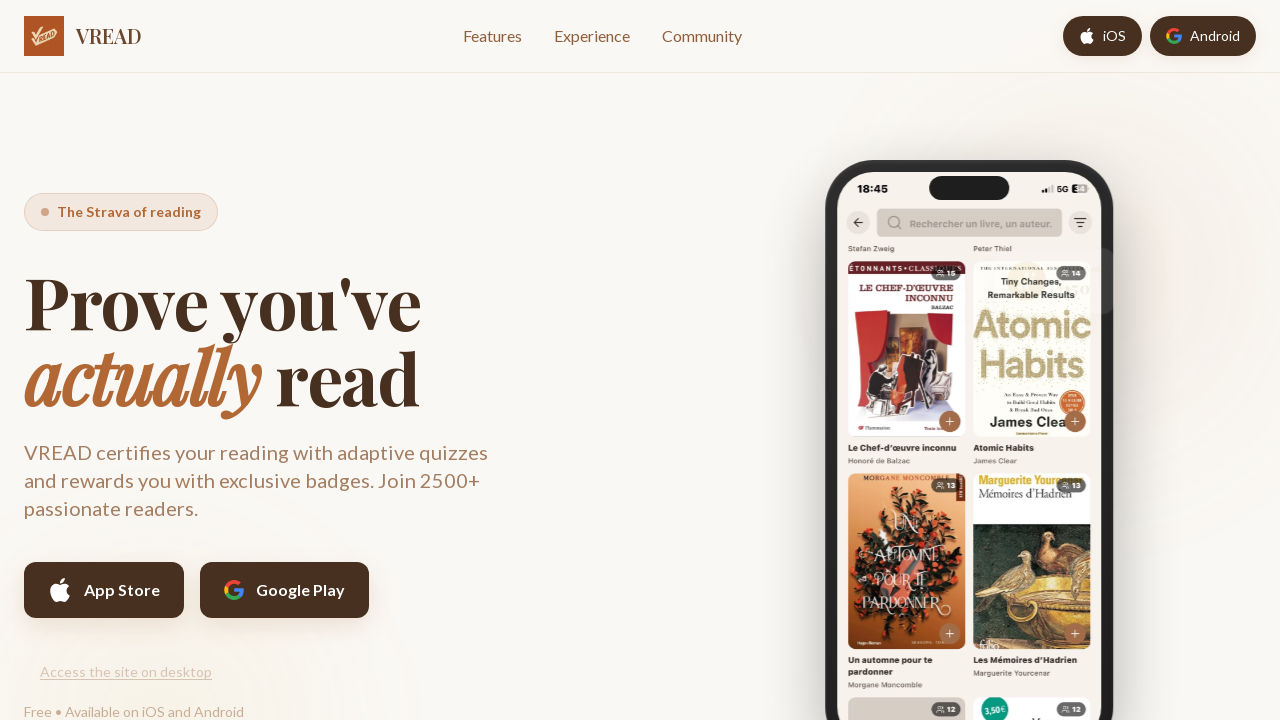

Located Press link in footer with href='/presse'
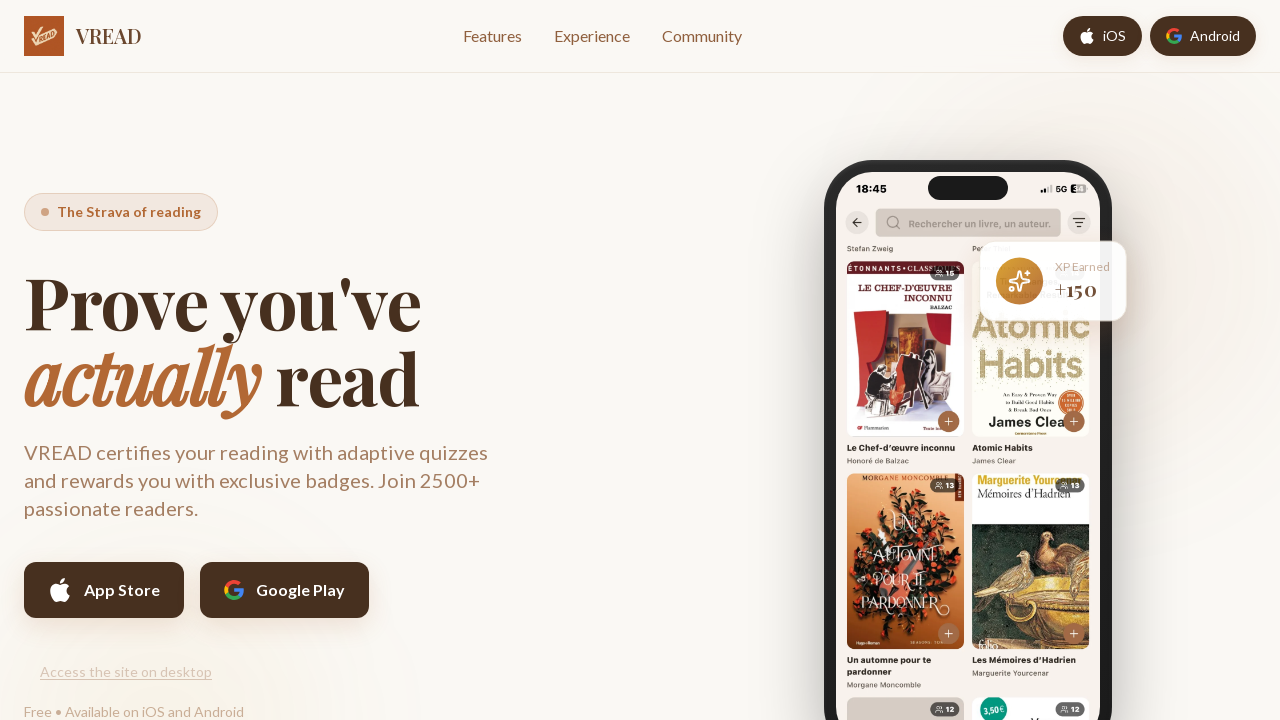

Press link is visible in footer
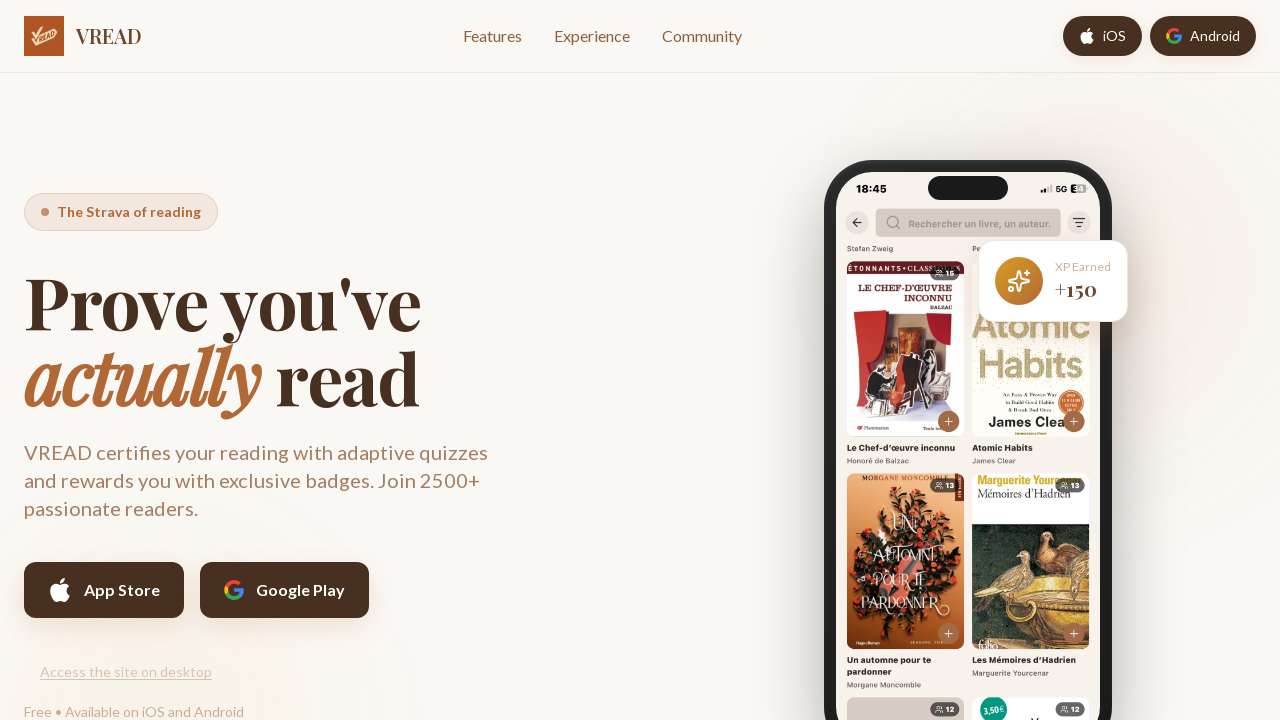

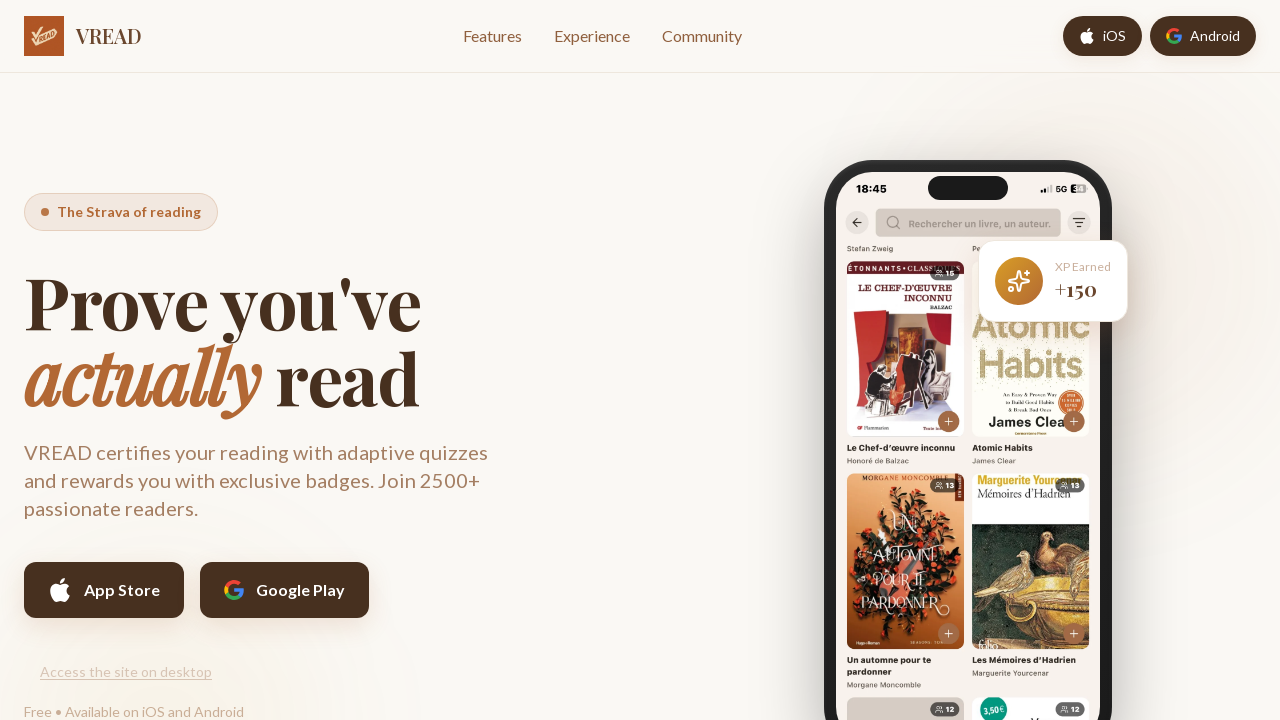